Tests the "Load More" pagination functionality on Hibbett's men's shoes page by repeatedly clicking the "Load More" button to load additional products until all content is loaded.

Starting URL: https://www.hibbett.com/men/mens-shoes/

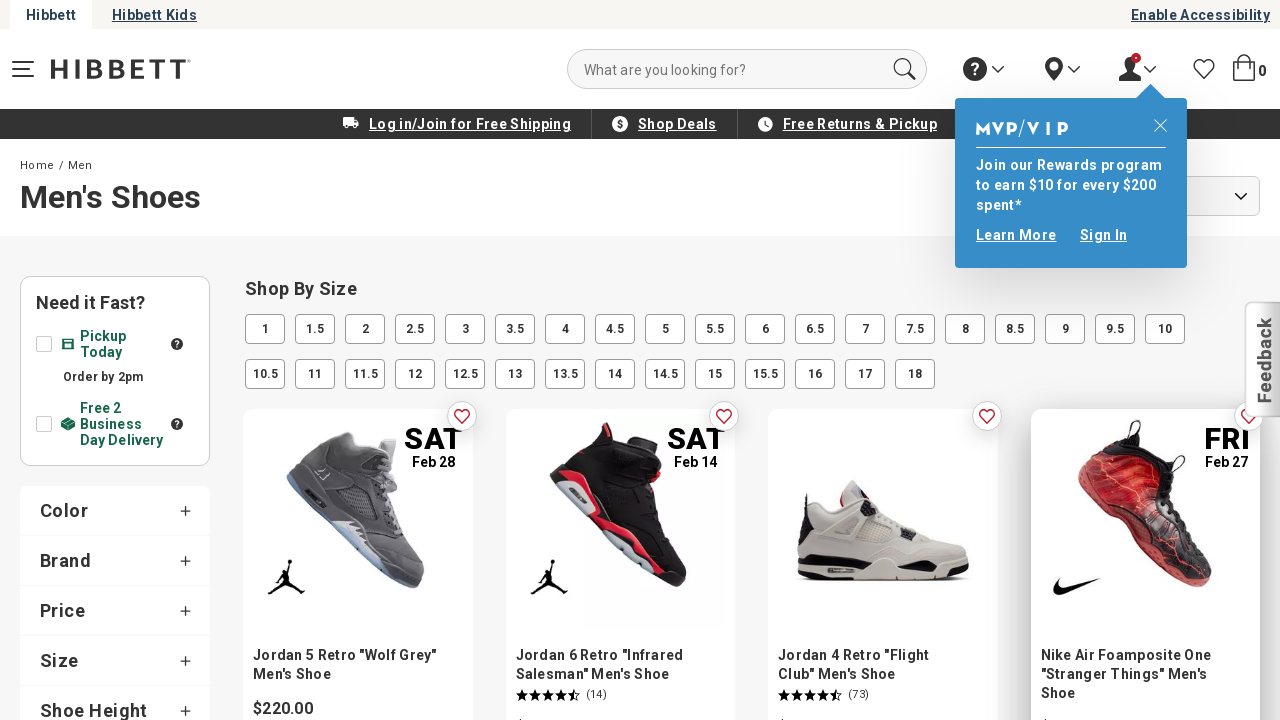

Waited for initial page load (networkidle)
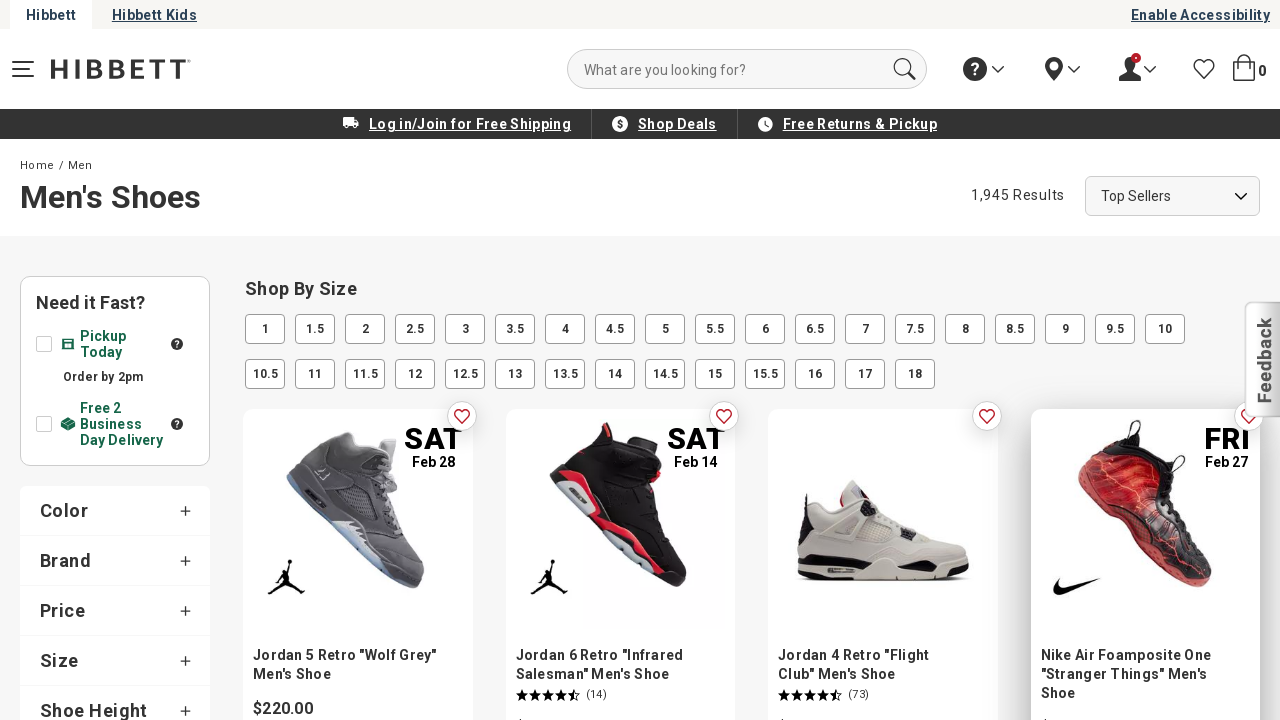

Clicked 'Load More' button (attempt 1) at (735, 661) on text=Load More
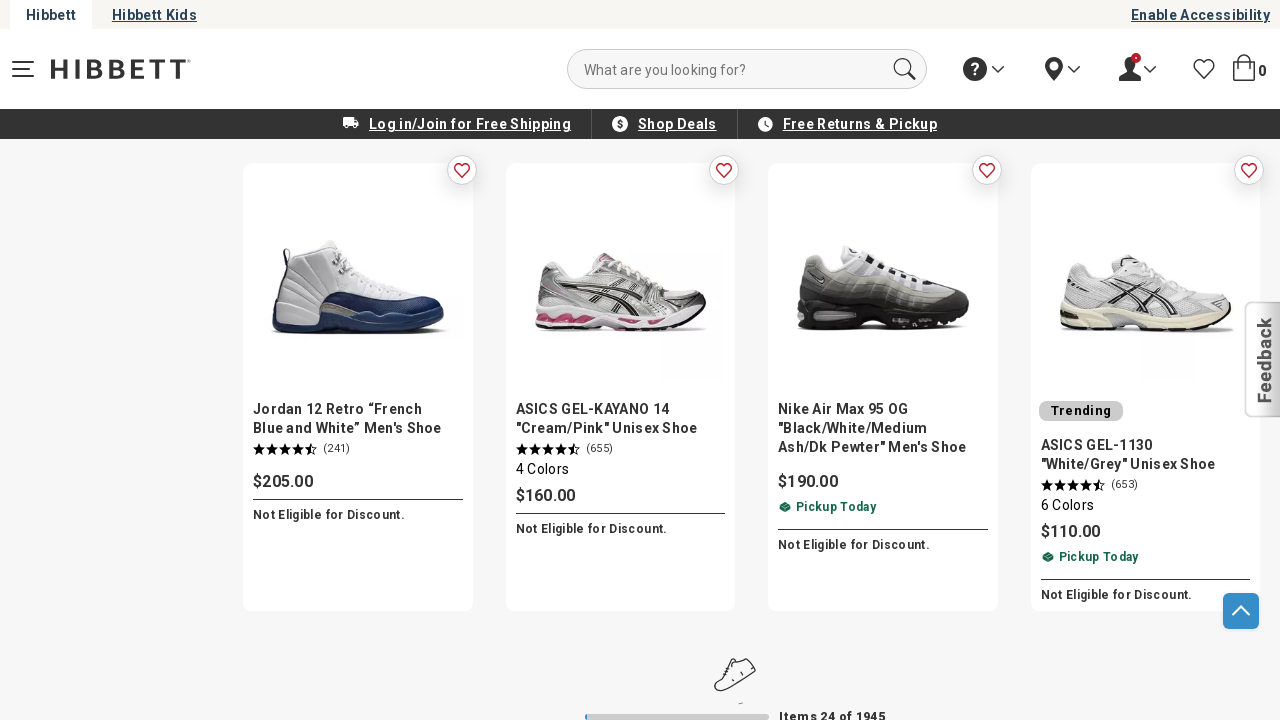

Waited for new products to load after 'Load More' click 1
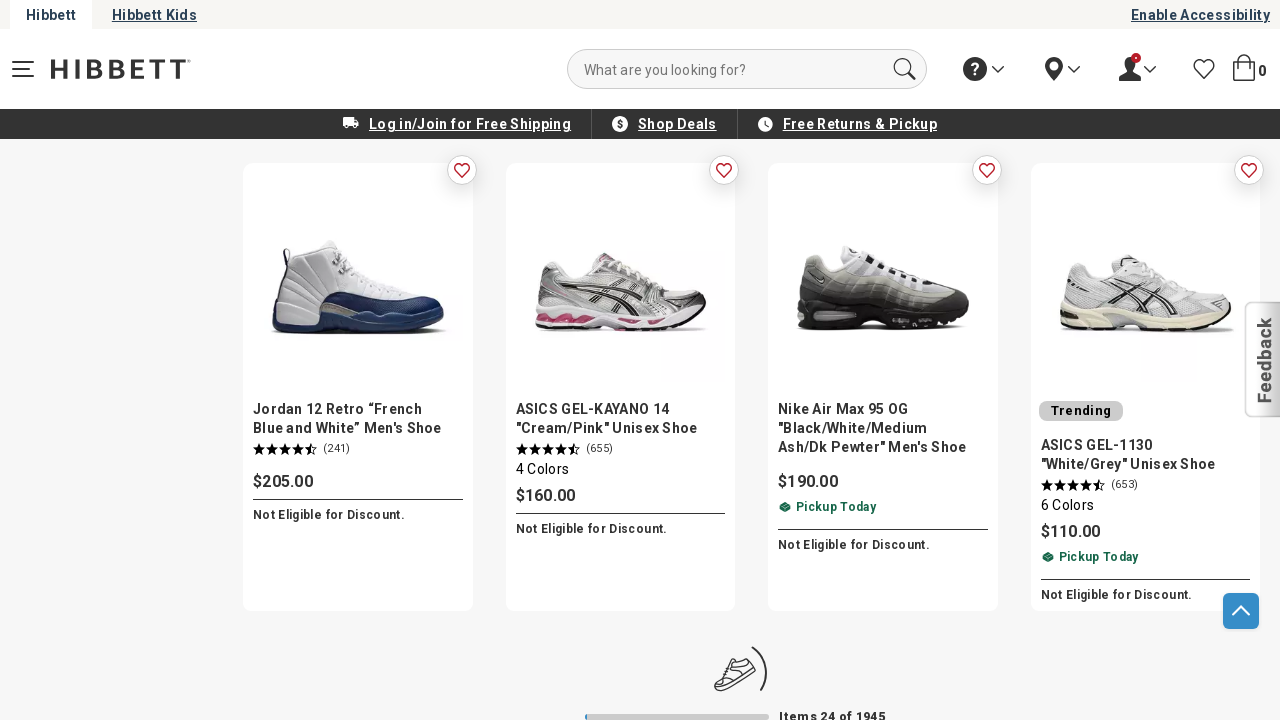

Exception encountered while trying to click 'Load More', exiting loop
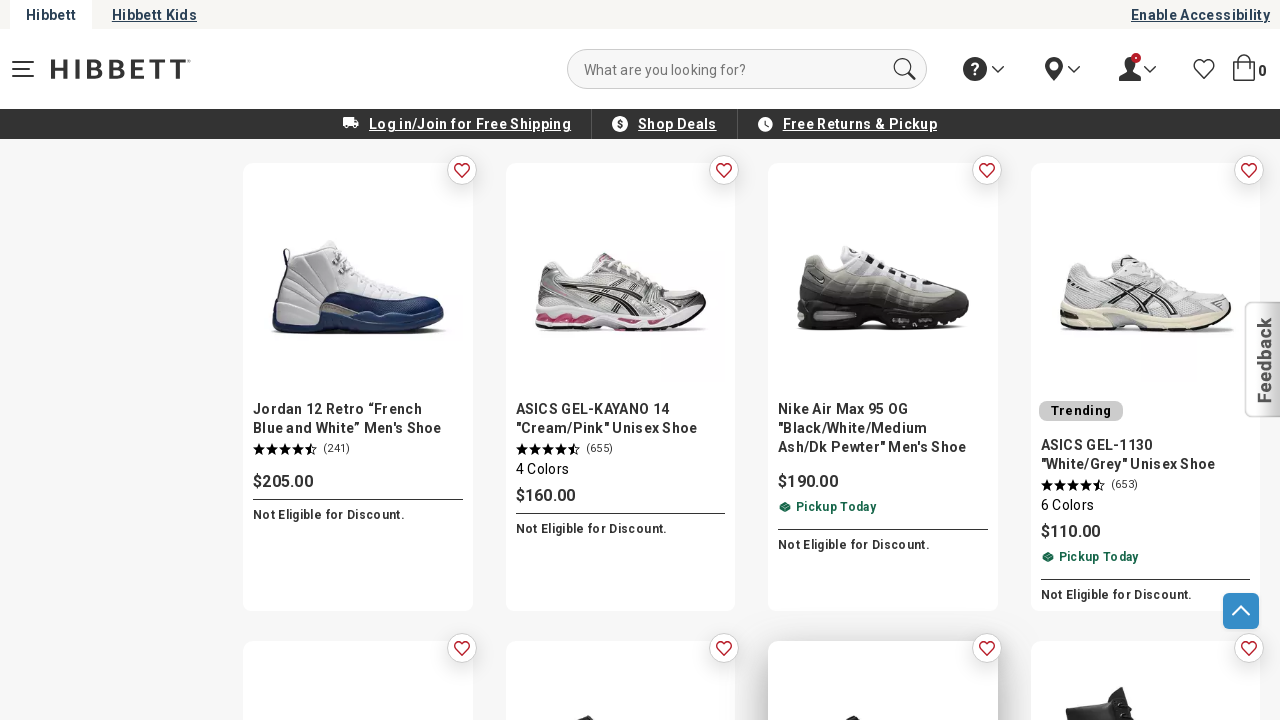

Verified product items are displayed with '.name-link' selector
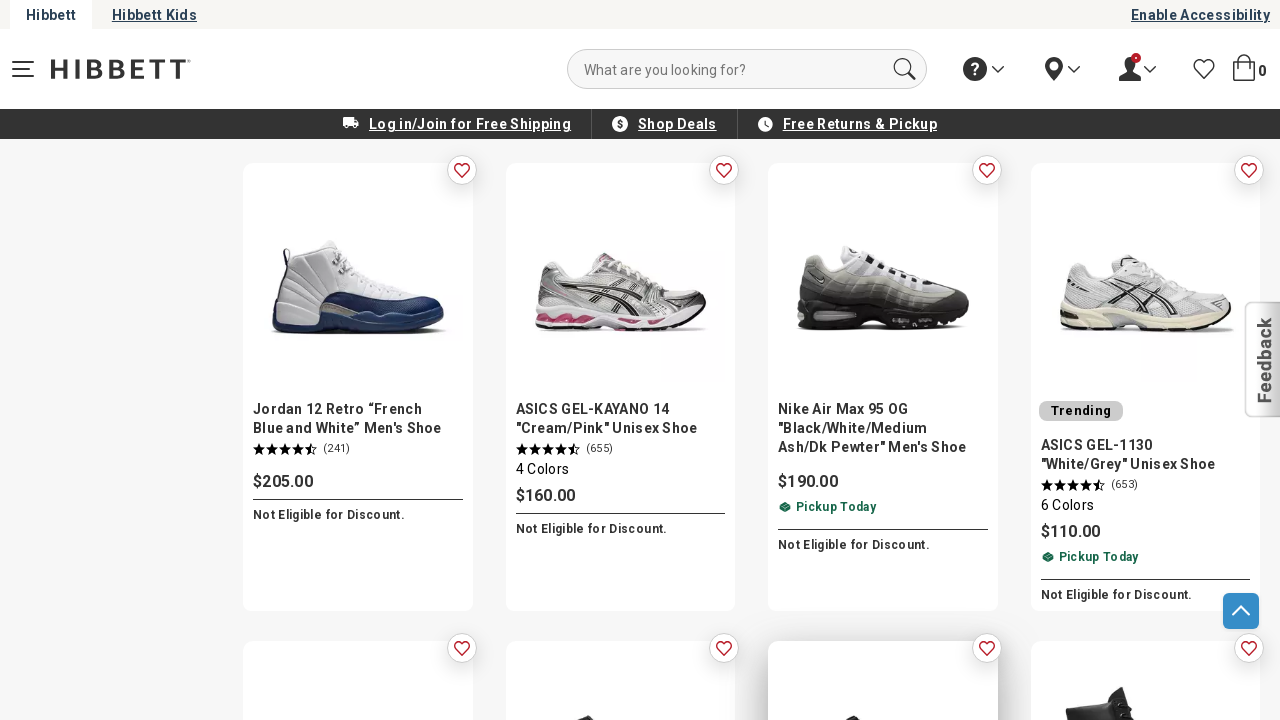

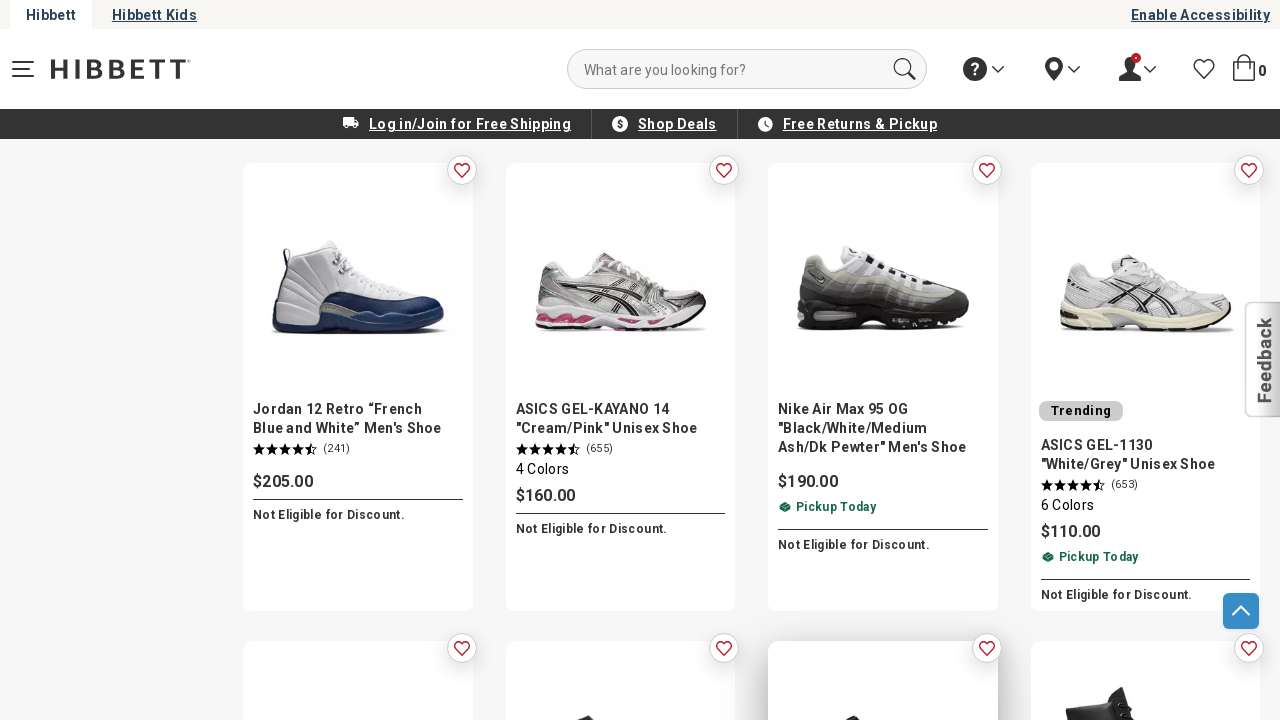